Fills out a practice automation form with personal information including name, date of birth, gender, mobile number, email, and state selection.

Starting URL: https://app.cloudqa.io/home/AutomationPracticeForm

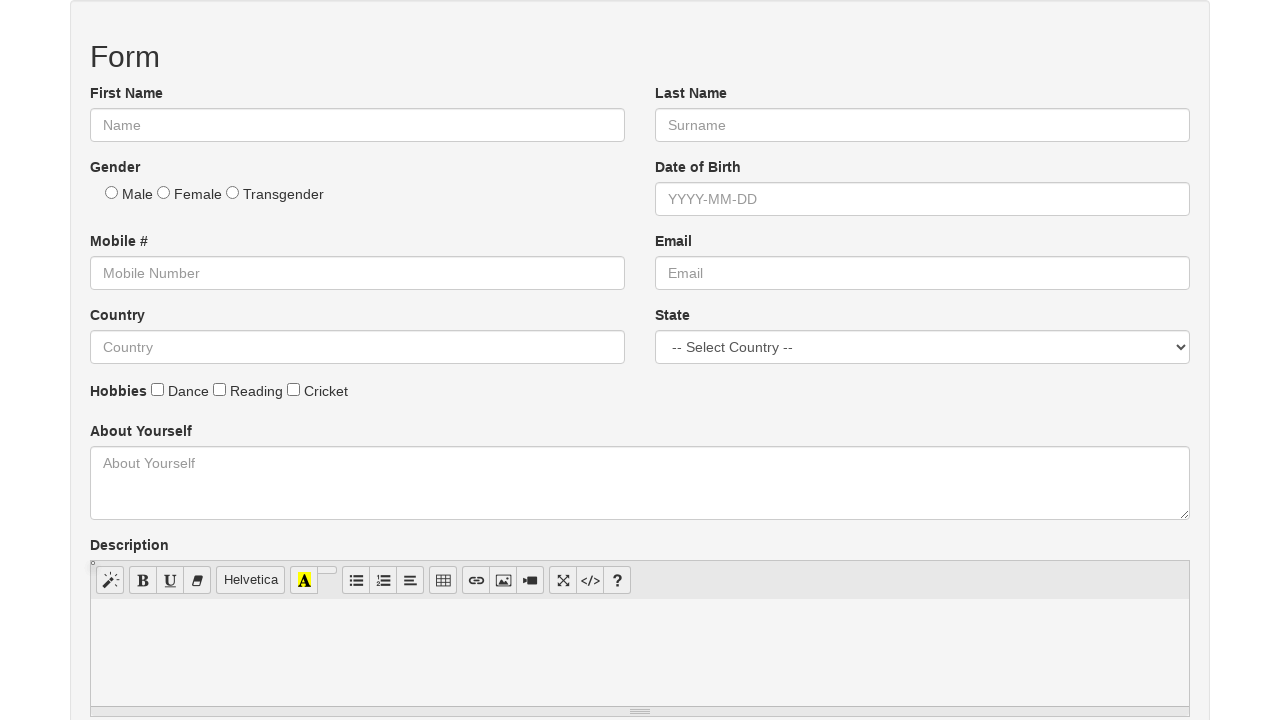

Filled first name field with 'Rohit' on #fname
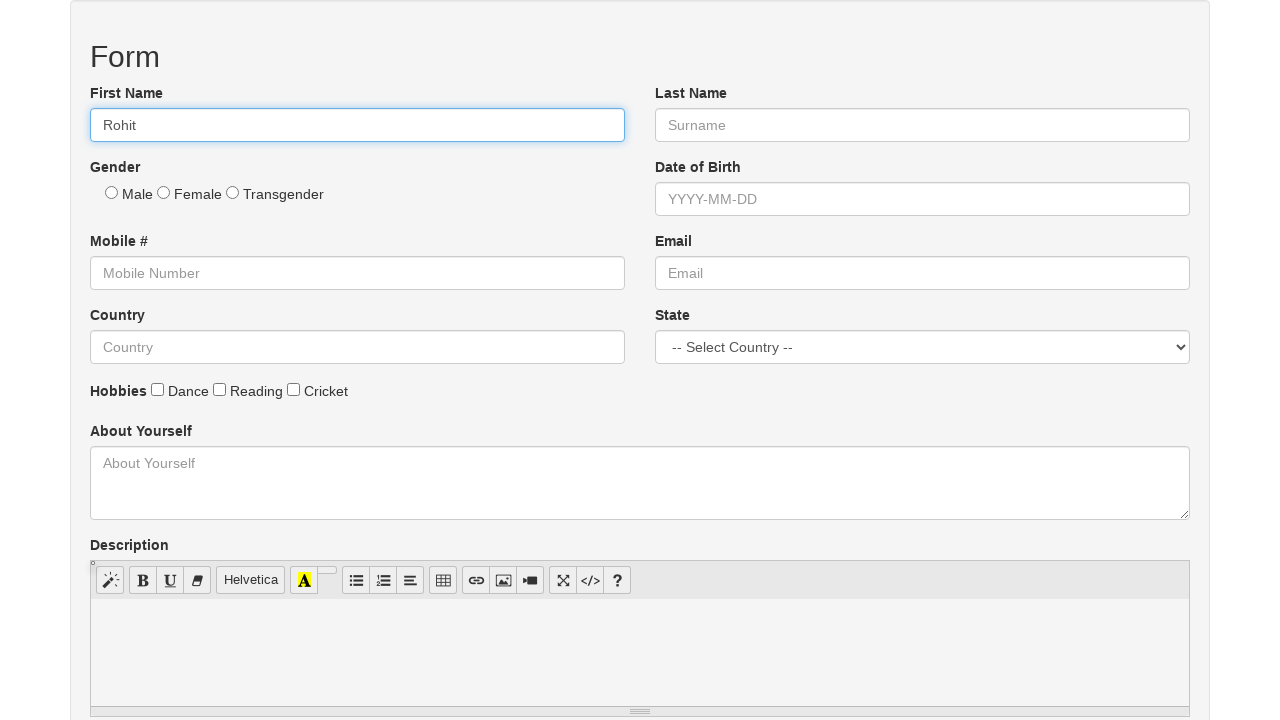

Filled last name field with 'Bisht' on #lname
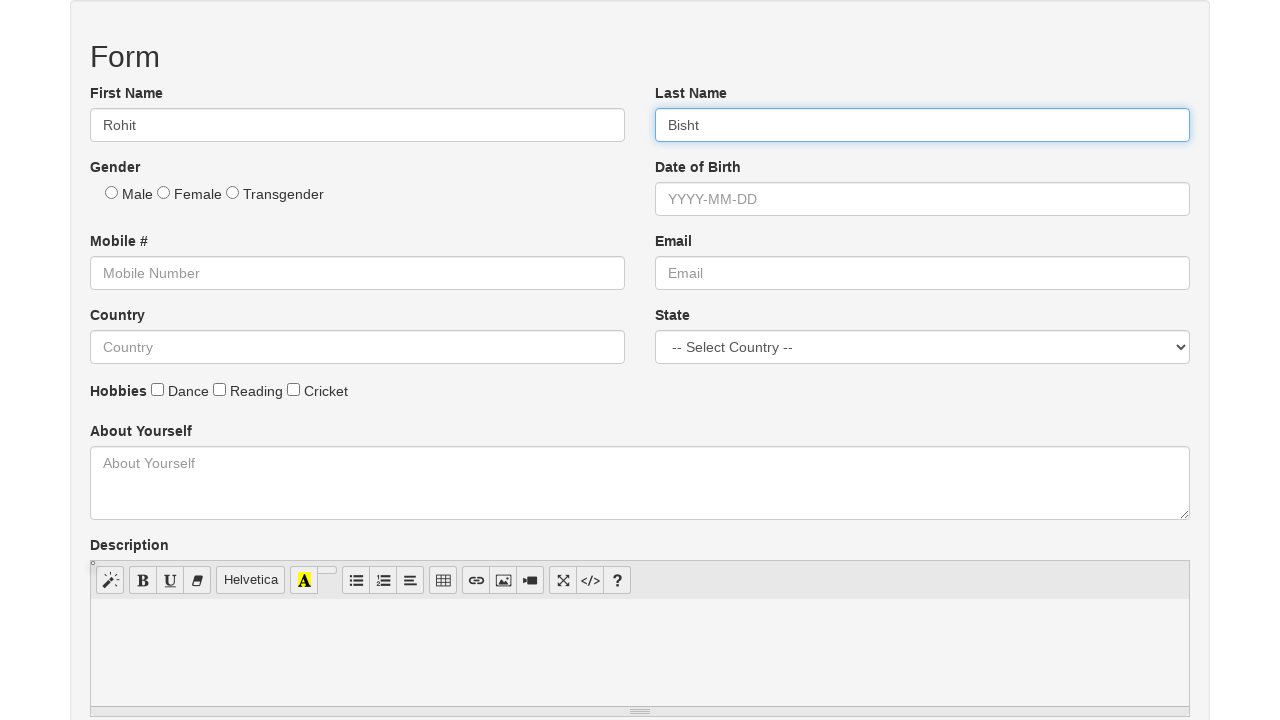

Filled date of birth field with '1997-11-02' on #dob
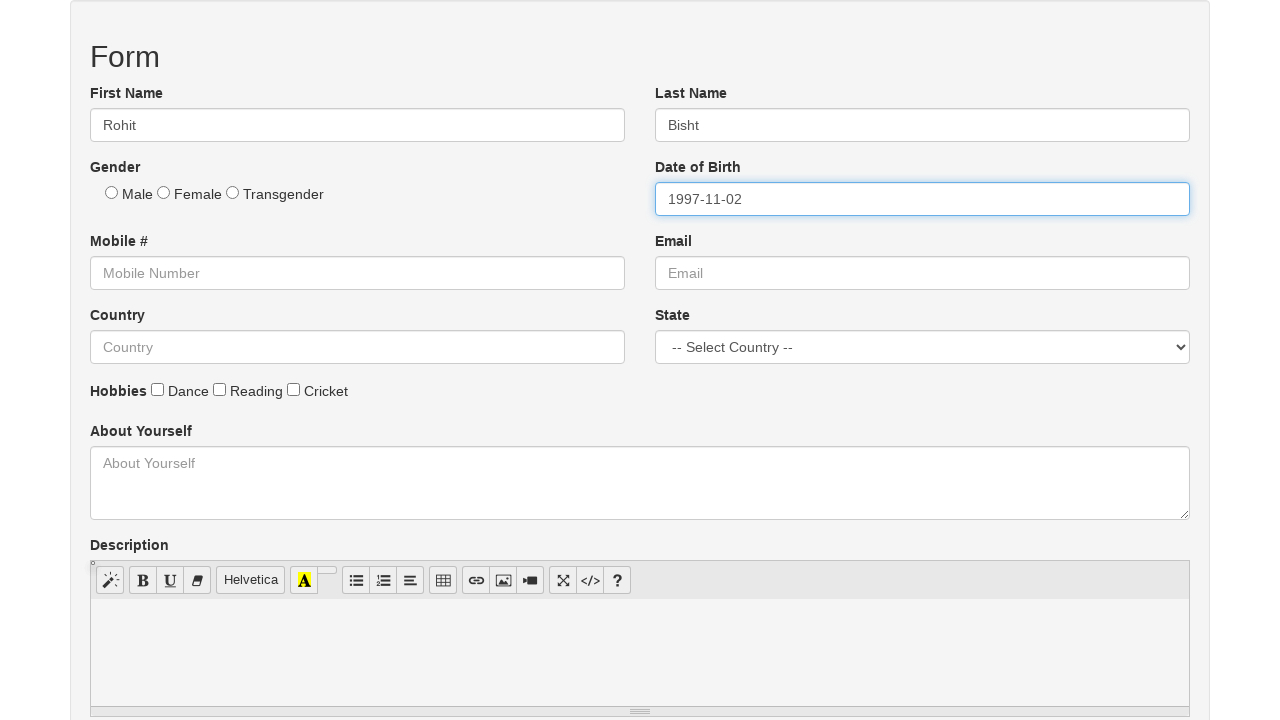

Selected male gender radio button at (112, 192) on #male
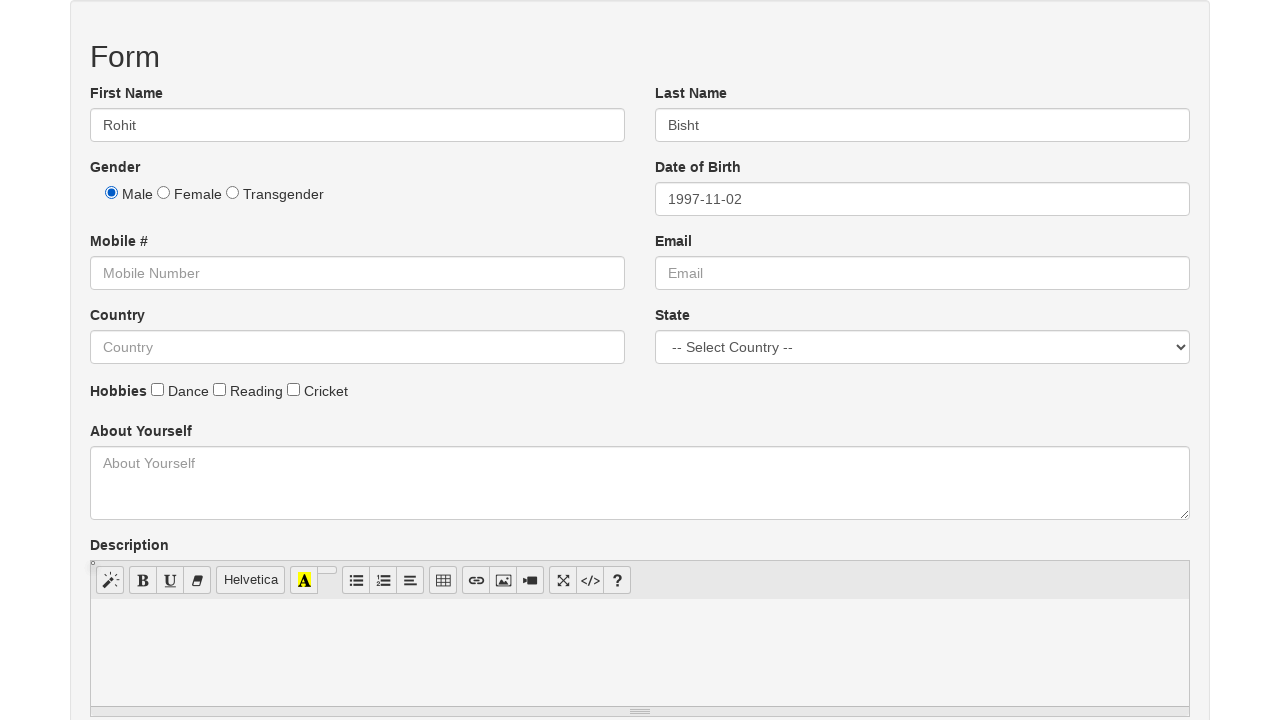

Filled mobile number field with '9027652516' on #mobile
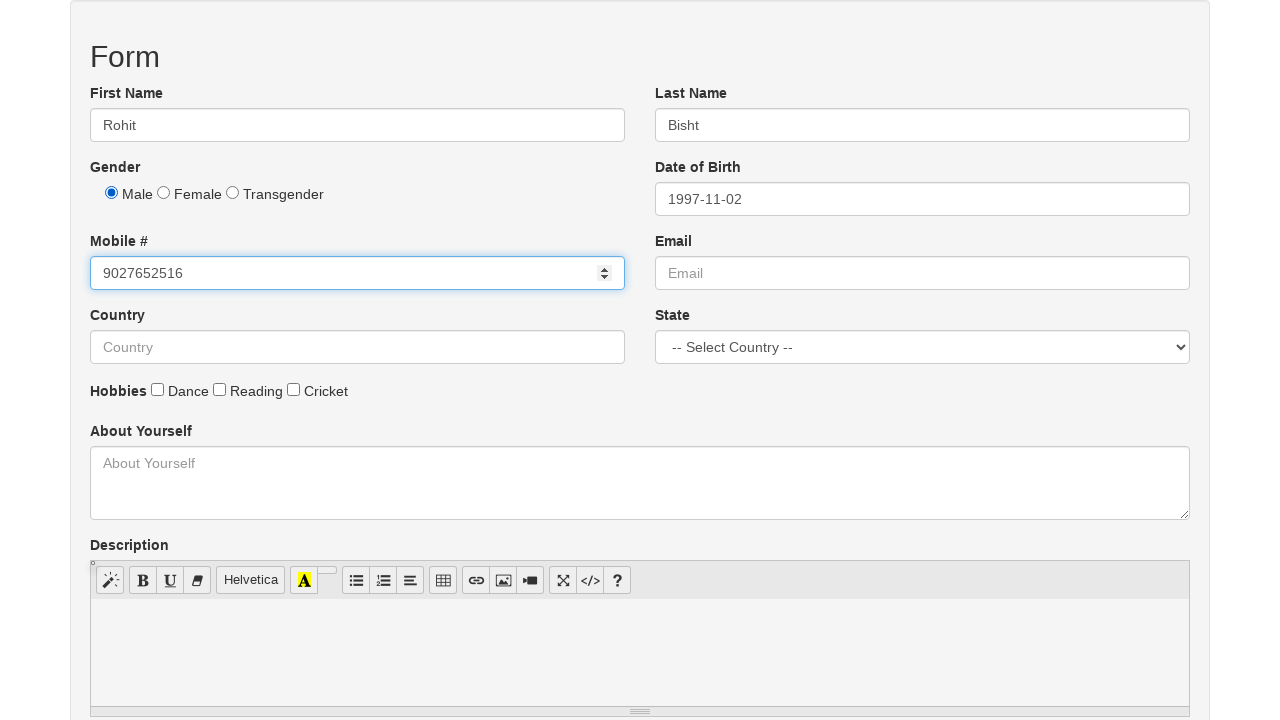

Filled email field with 'rbtunes02@gmail.com' on #email
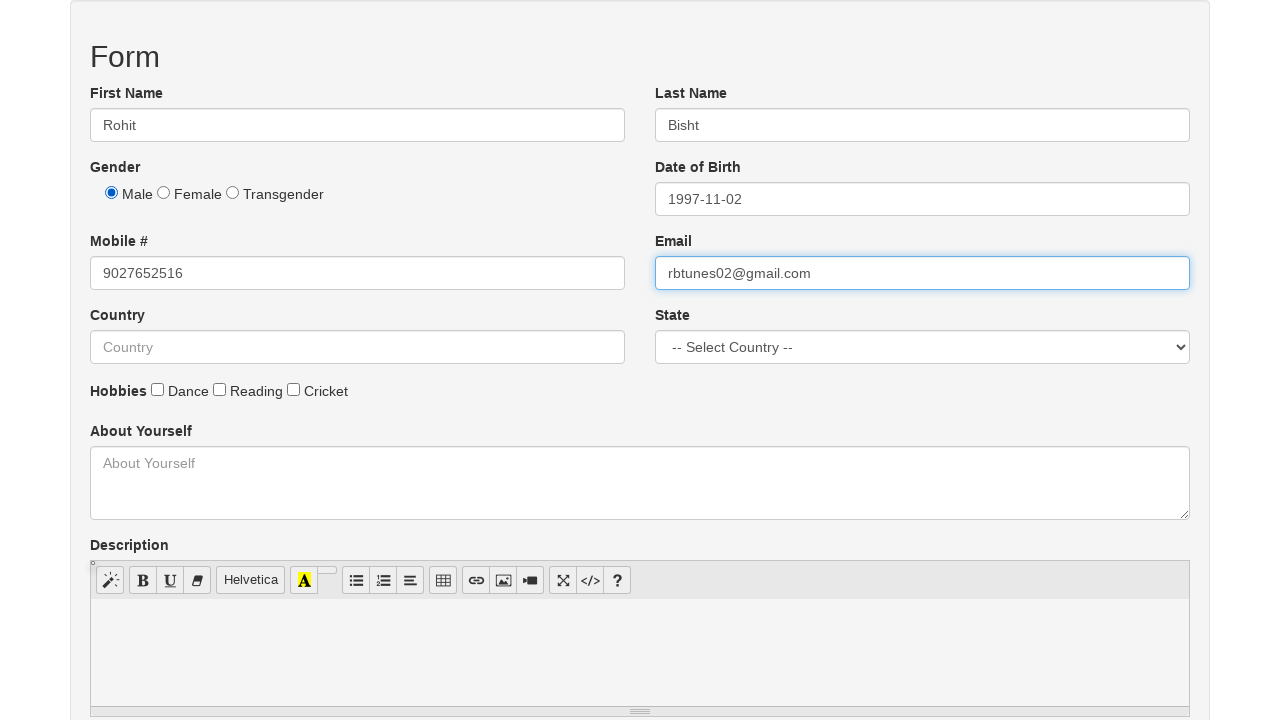

Selected 'India' from state dropdown on #state
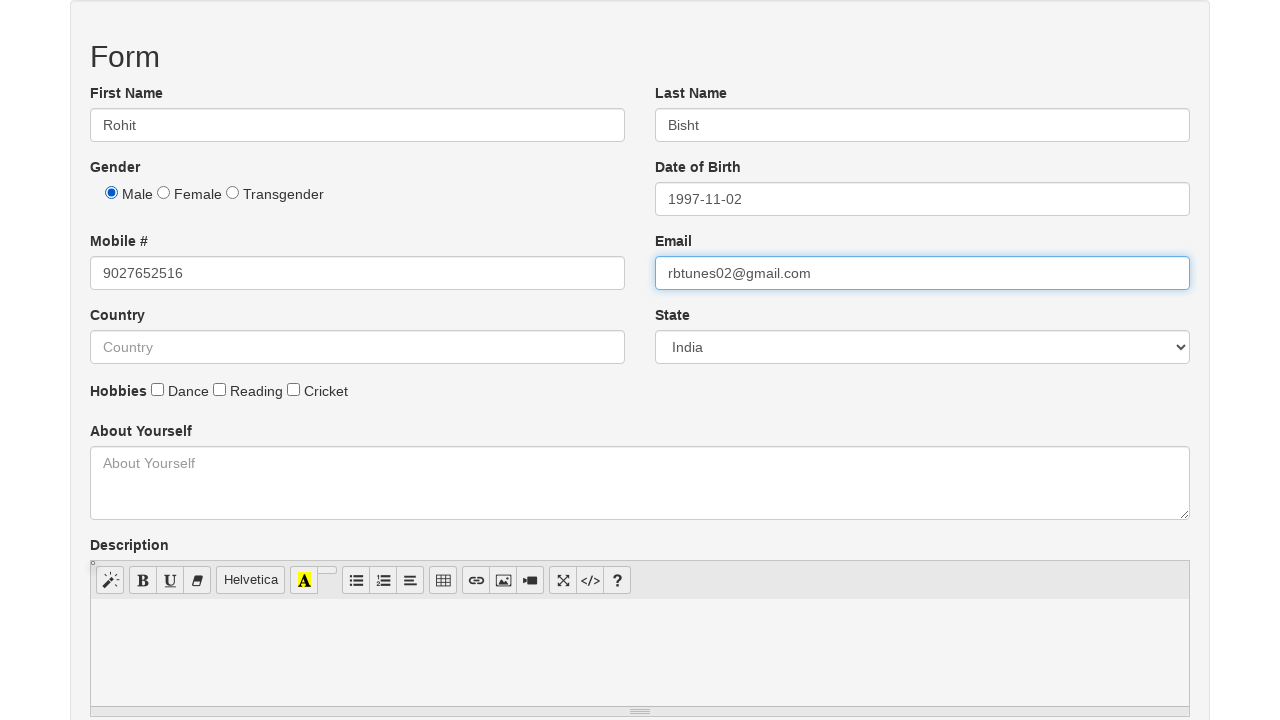

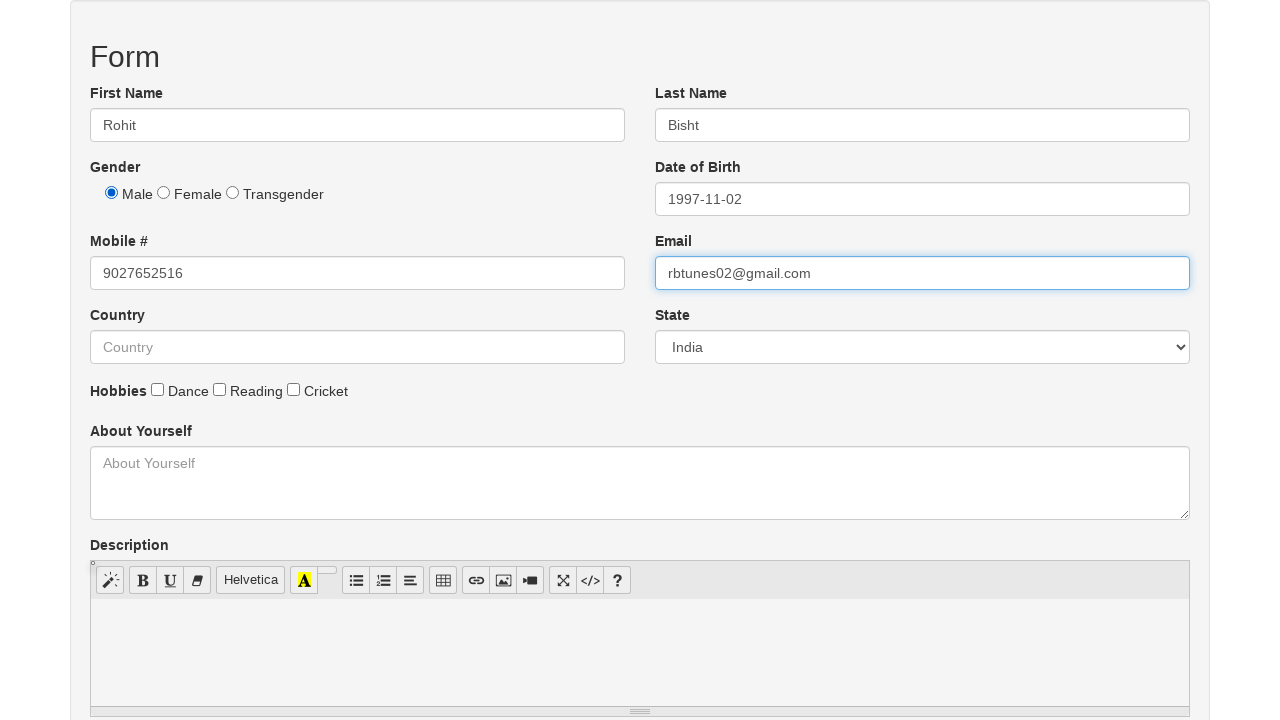